Tests that email alerts link works and navigates to the email frequency selection page

Starting URL: https://www.gov.uk/foreign-travel-advice/turkey

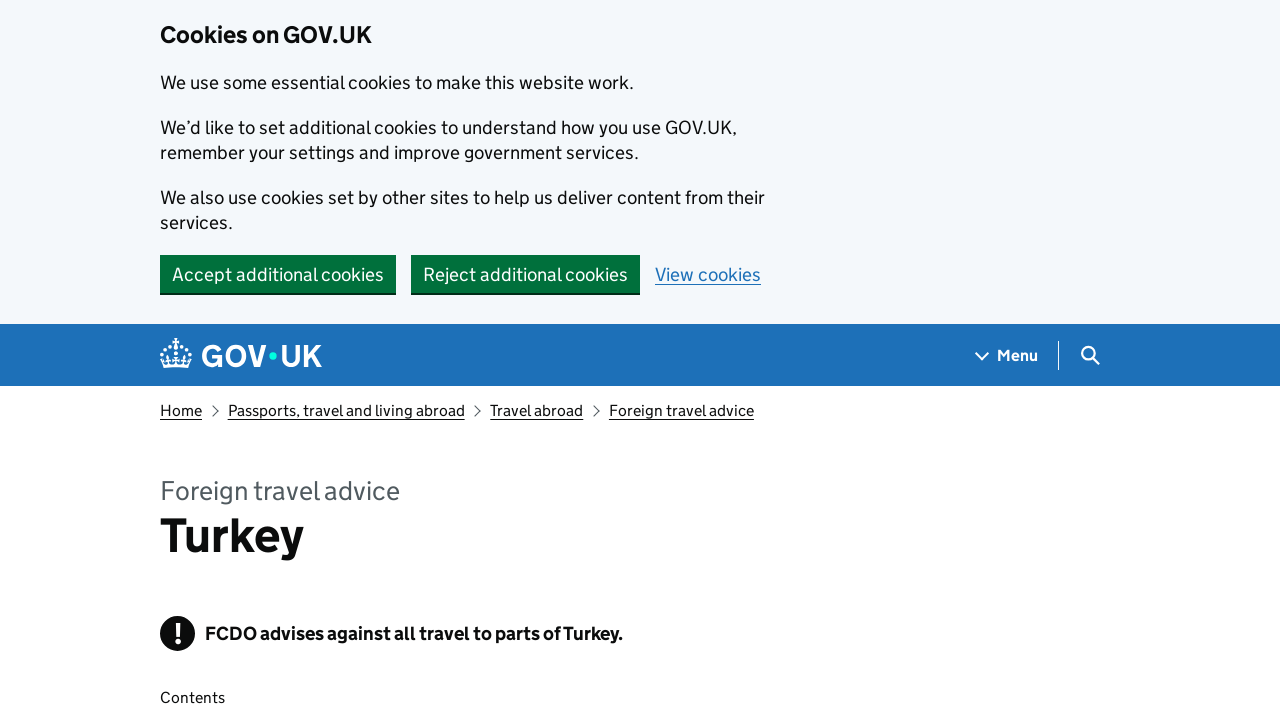

Clicked 'Get email alerts' link at (240, 360) on internal:role=link[name="Get email alerts"i]
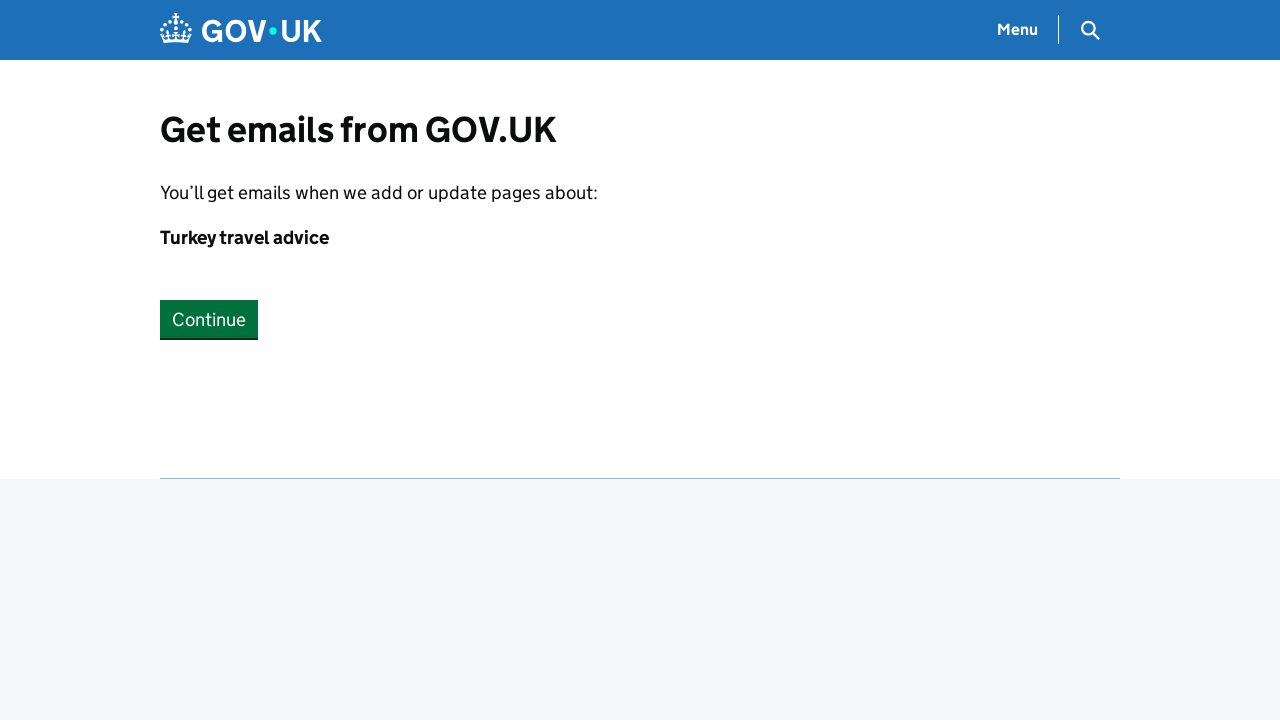

Clicked 'Continue' button at (209, 645) on internal:role=button[name="Continue"i]
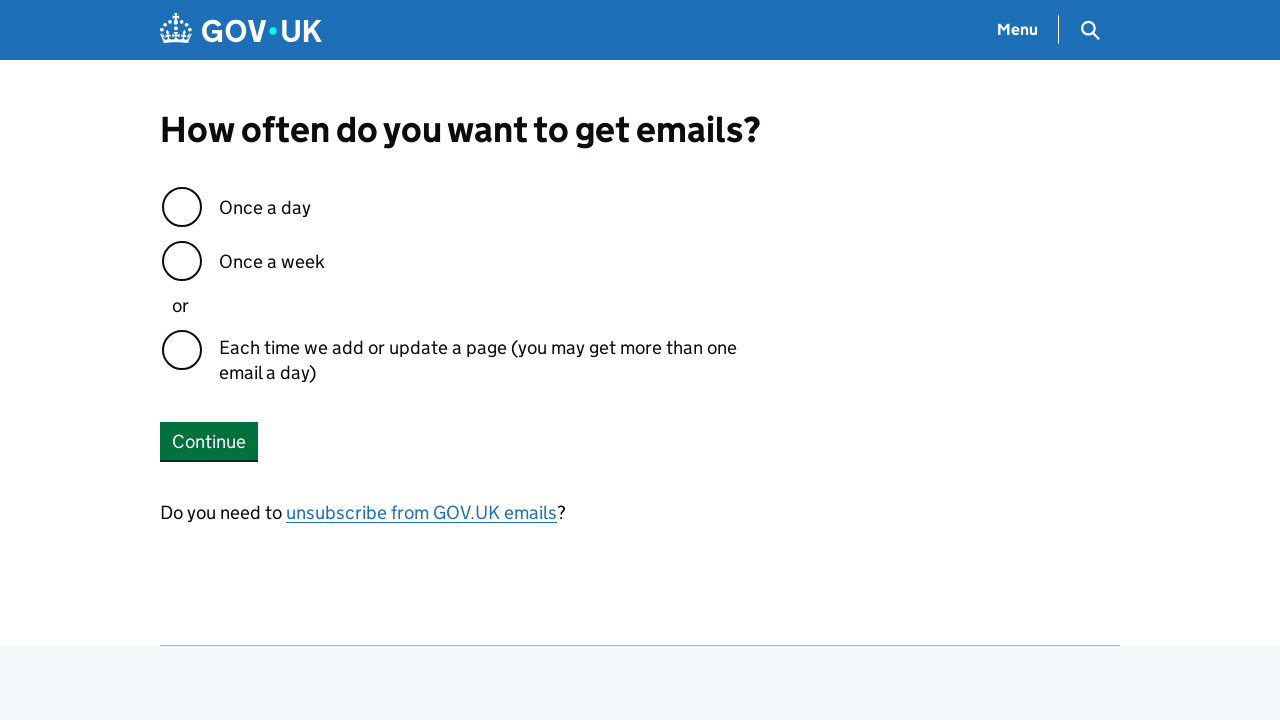

Email frequency selection page loaded and verified
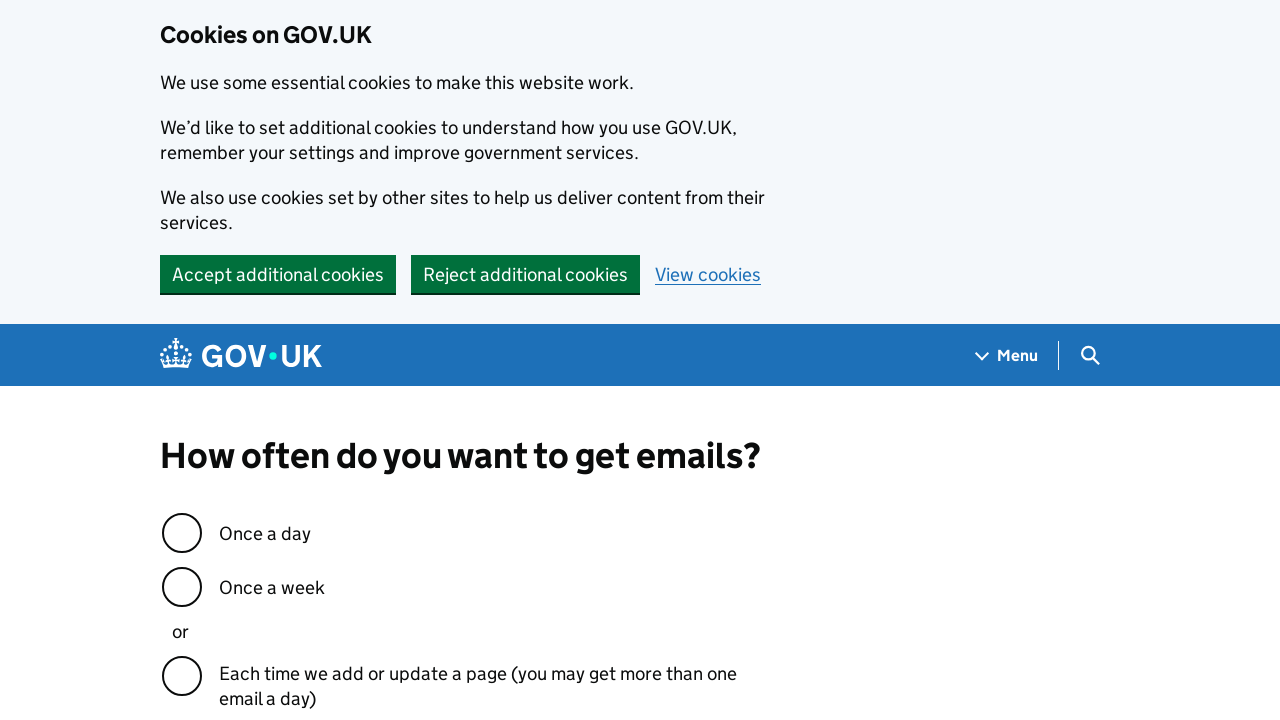

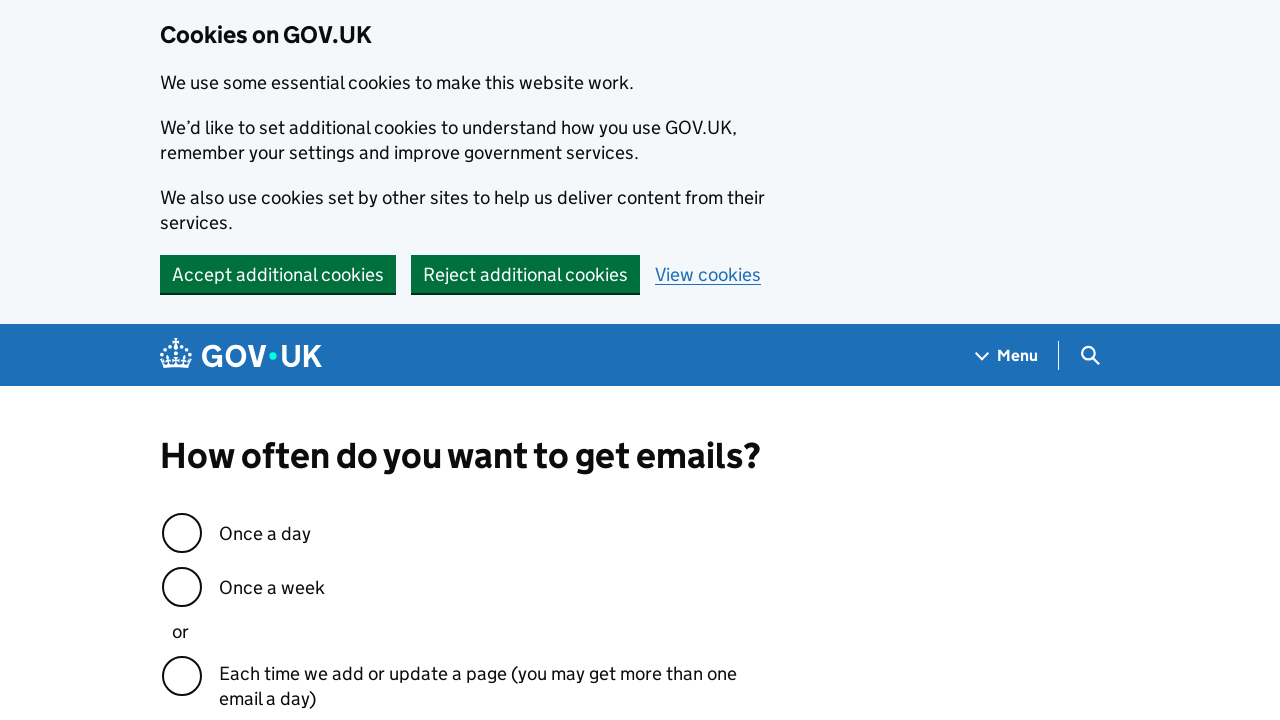